Tests add/remove element functionality by clicking "Add Element" button 10 times to create elements, then removing 7 of them by clicking "Delete" buttons

Starting URL: https://the-internet.herokuapp.com/

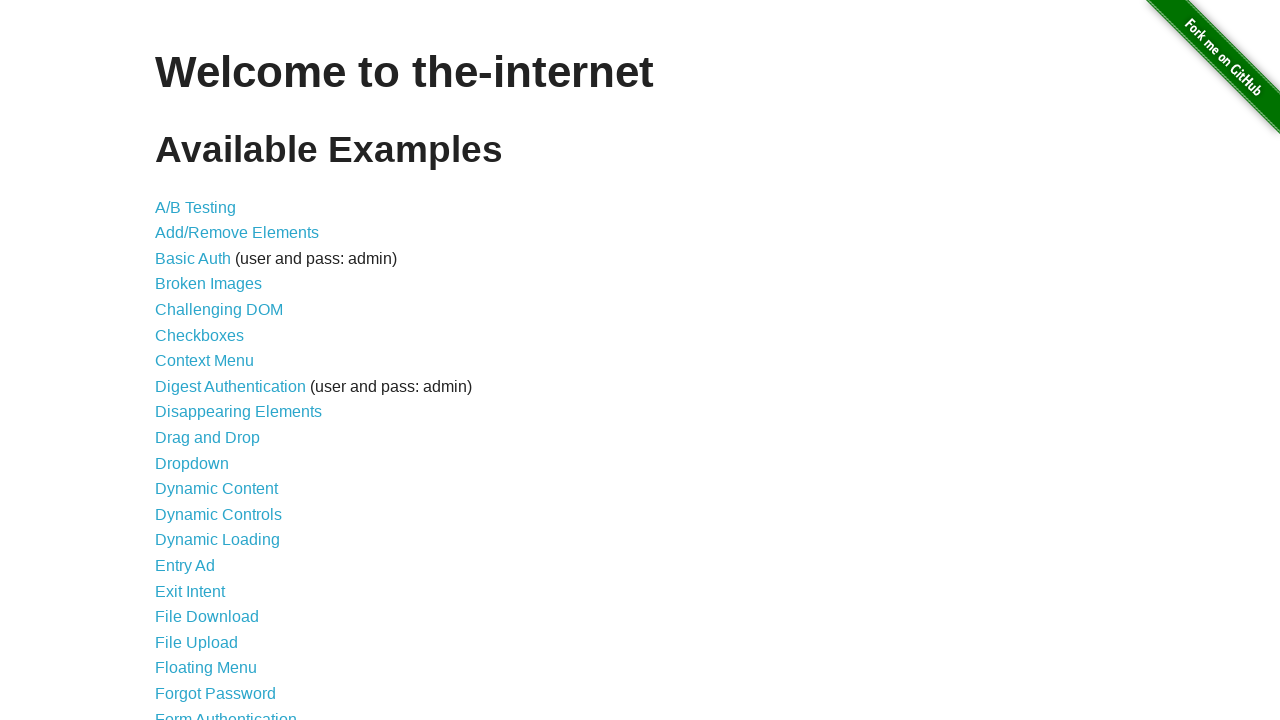

Clicked 'Add/Remove Elements' link to navigate to the test page at (237, 233) on text=Add/Remove Elements
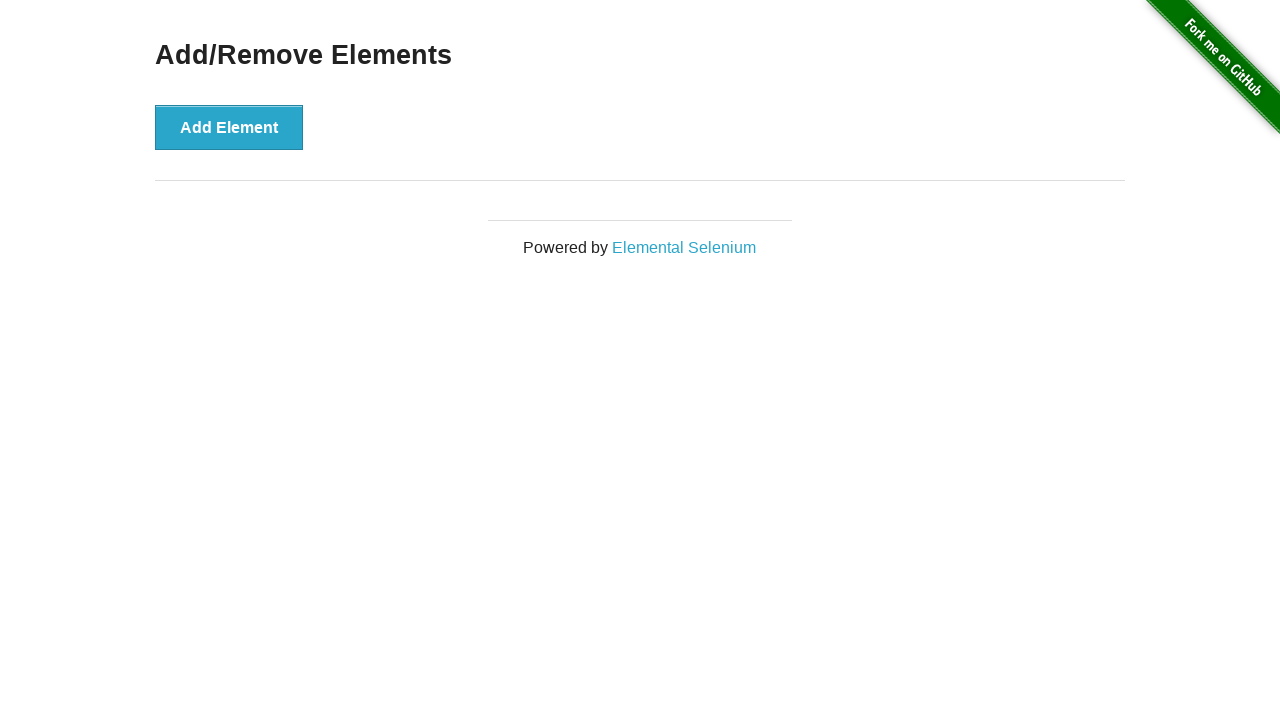

Add/Remove Elements page loaded successfully
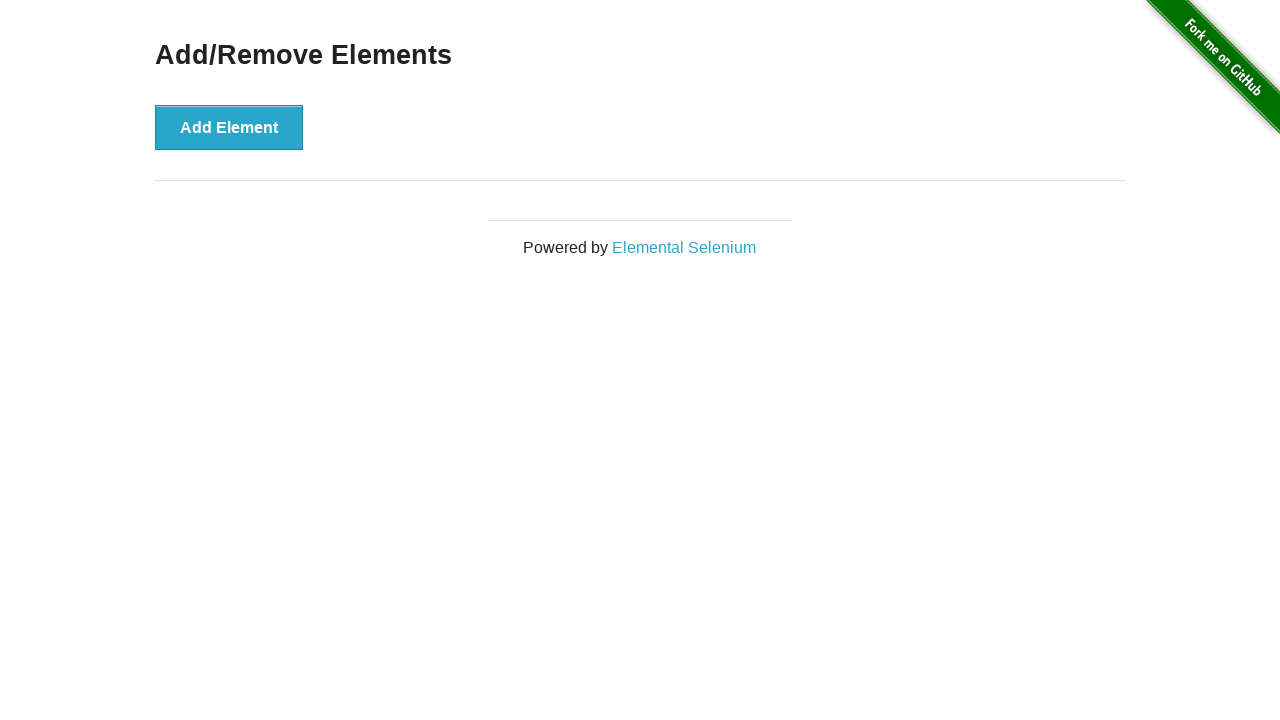

Clicked 'Add Element' button (iteration 1/10) at (229, 127) on button:has-text('Add Element')
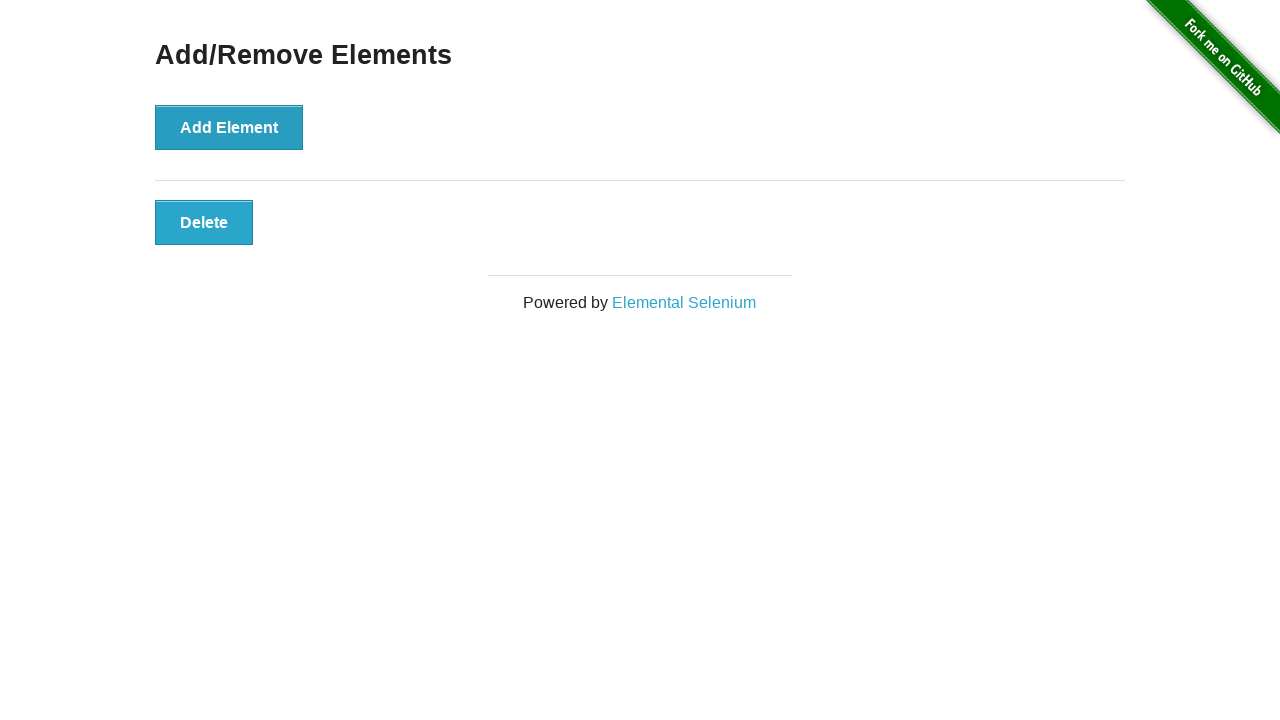

Clicked 'Add Element' button (iteration 2/10) at (229, 127) on button:has-text('Add Element')
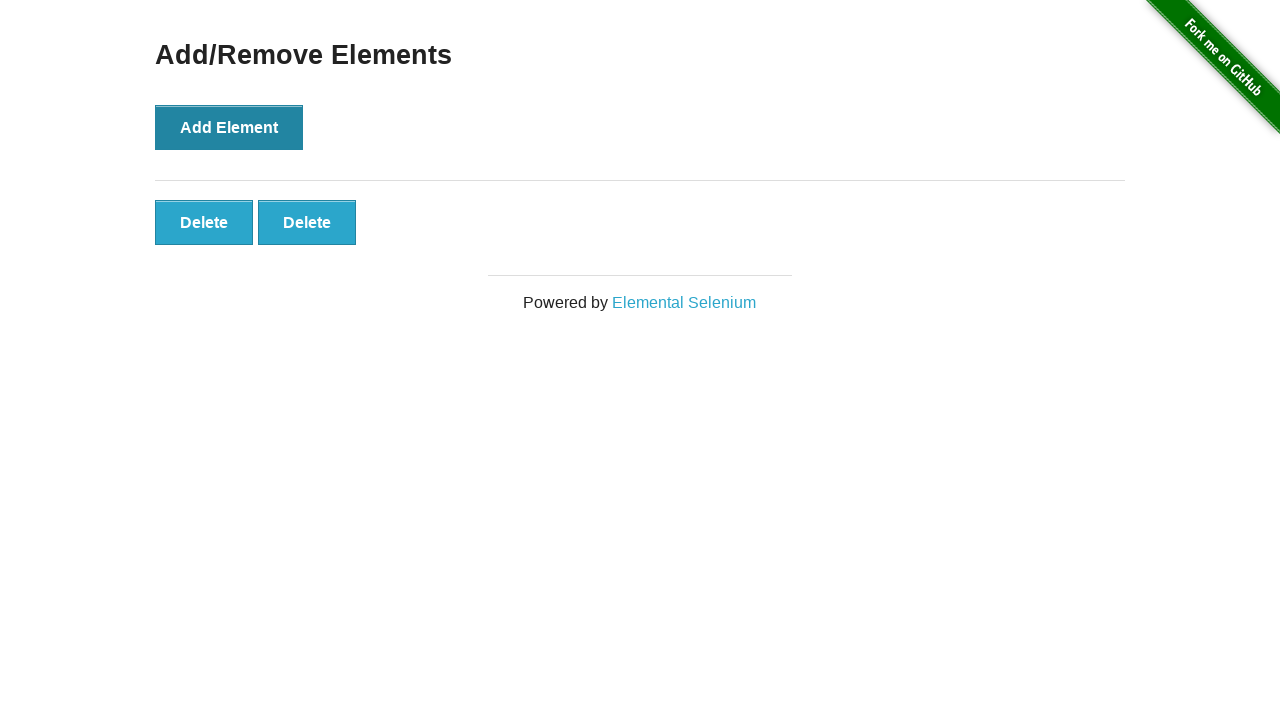

Clicked 'Add Element' button (iteration 3/10) at (229, 127) on button:has-text('Add Element')
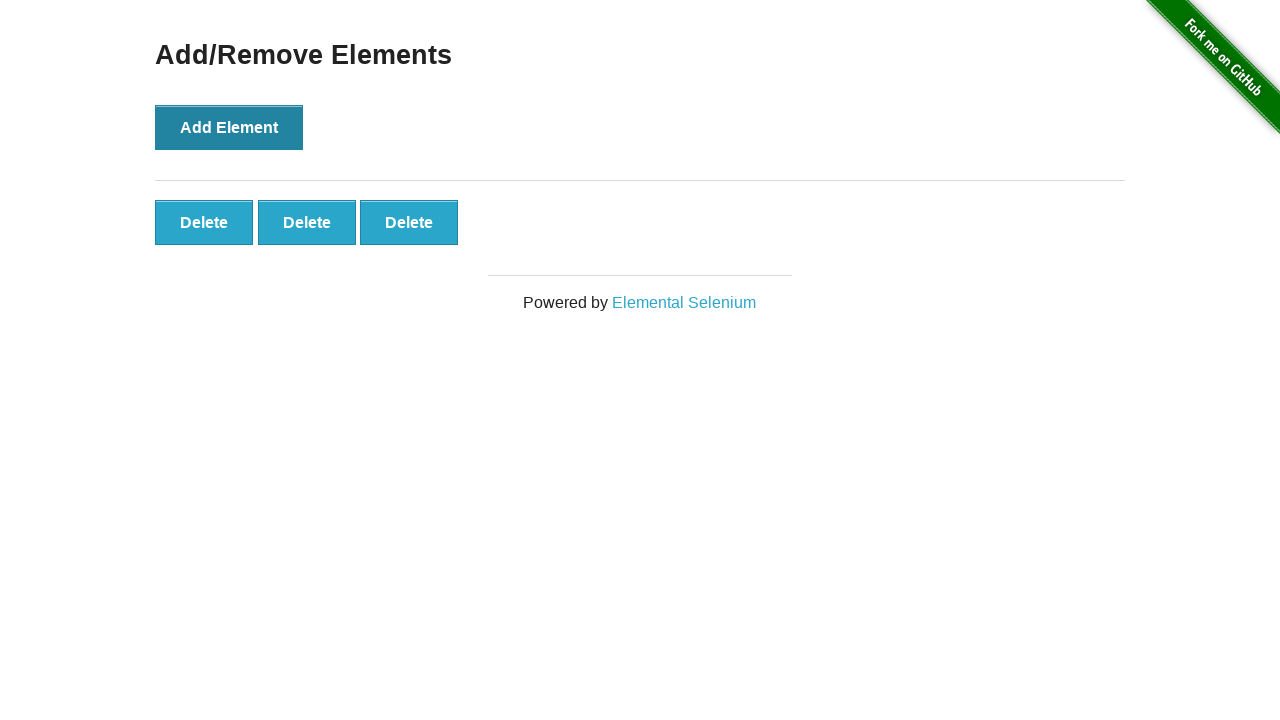

Clicked 'Add Element' button (iteration 4/10) at (229, 127) on button:has-text('Add Element')
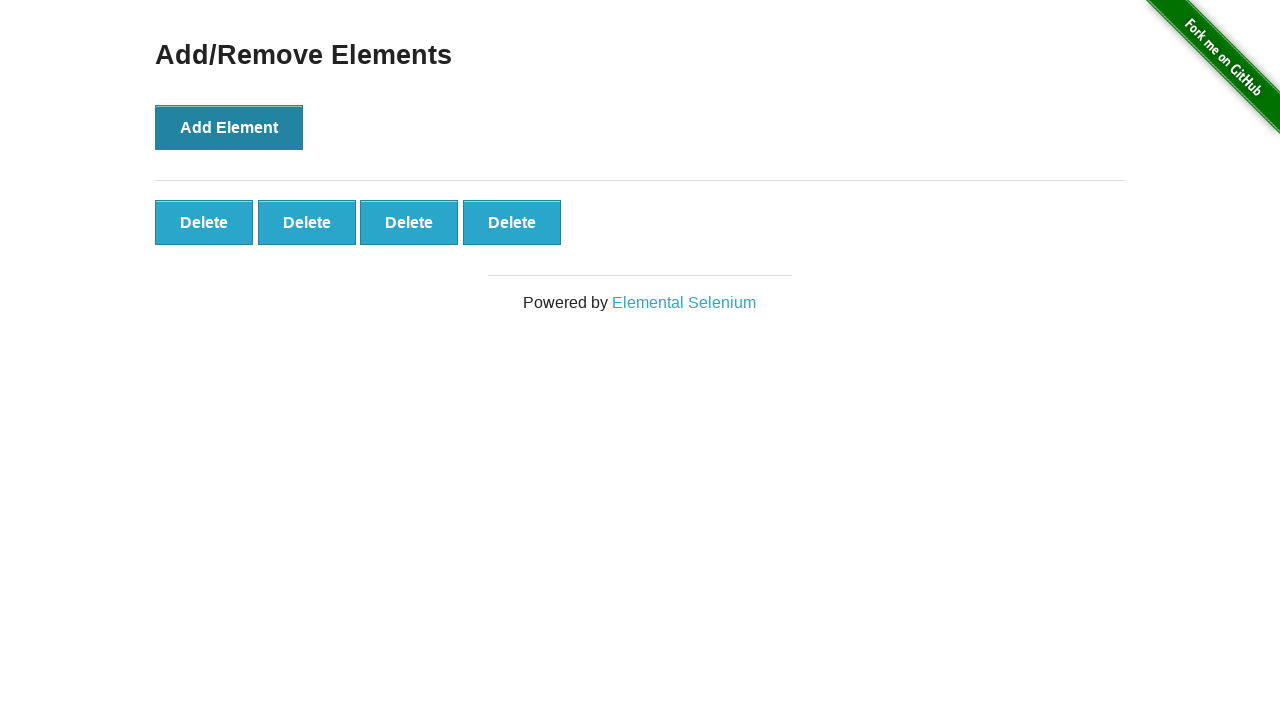

Clicked 'Add Element' button (iteration 5/10) at (229, 127) on button:has-text('Add Element')
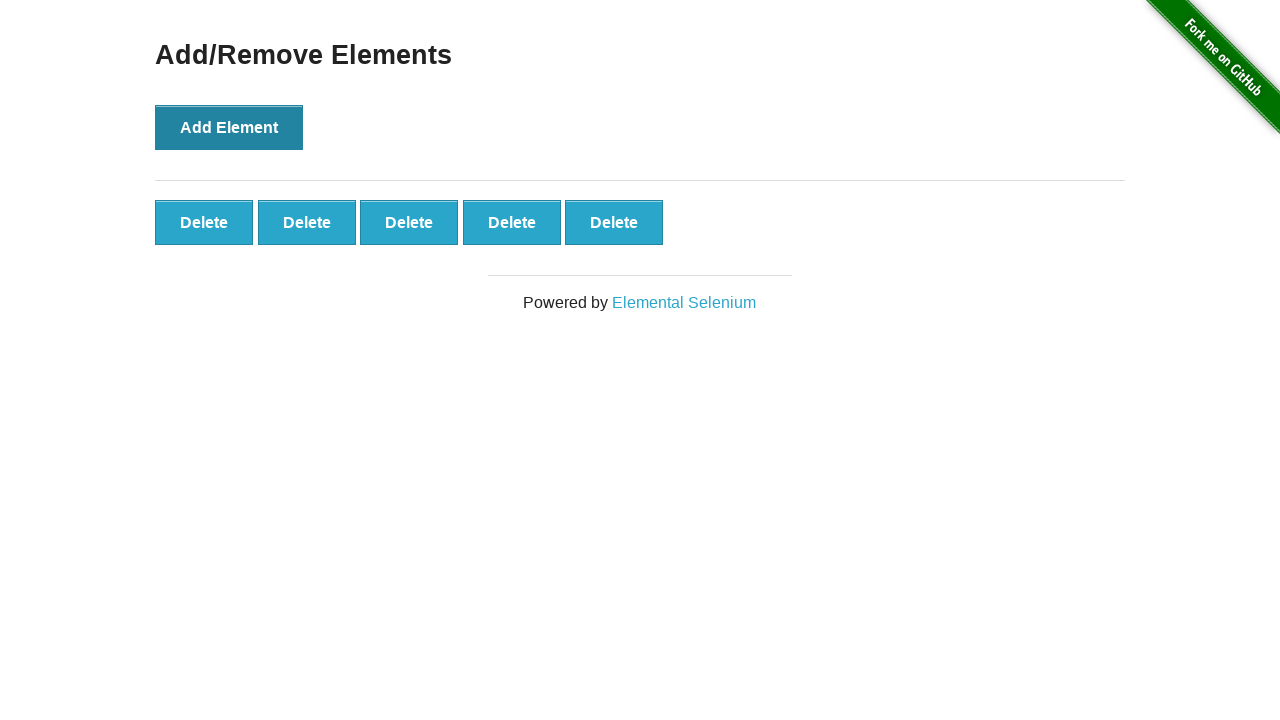

Clicked 'Add Element' button (iteration 6/10) at (229, 127) on button:has-text('Add Element')
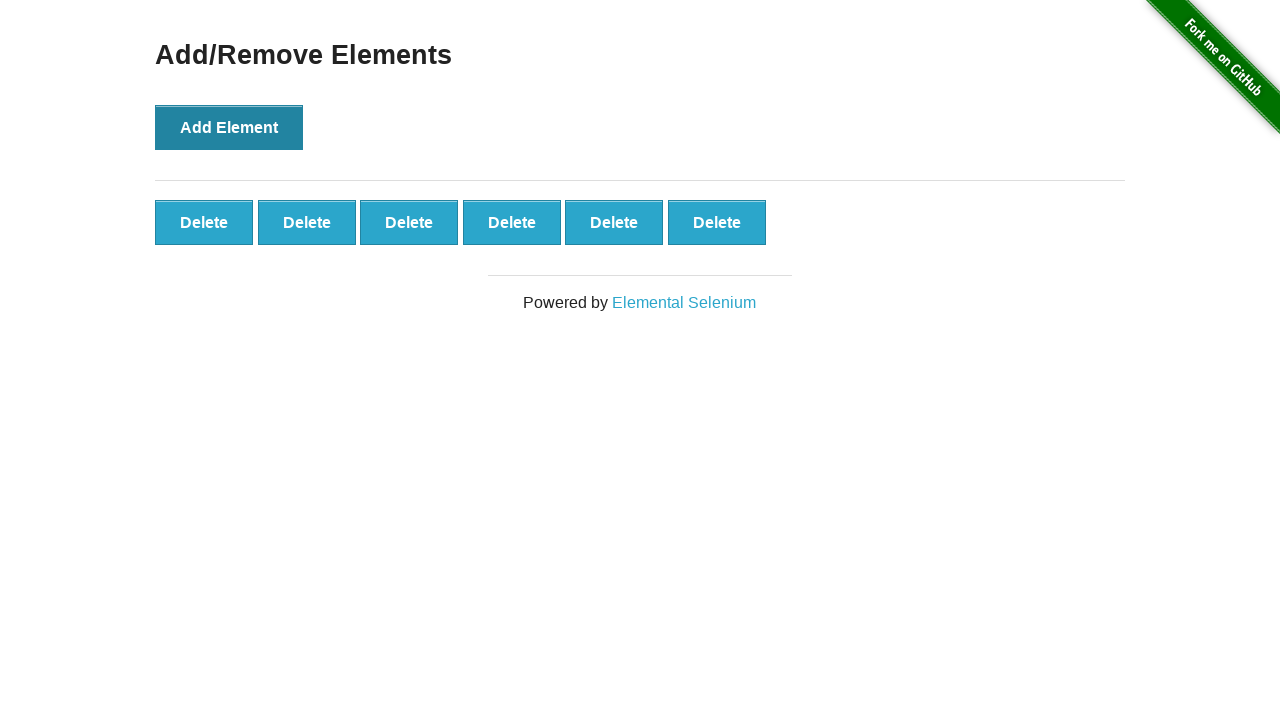

Clicked 'Add Element' button (iteration 7/10) at (229, 127) on button:has-text('Add Element')
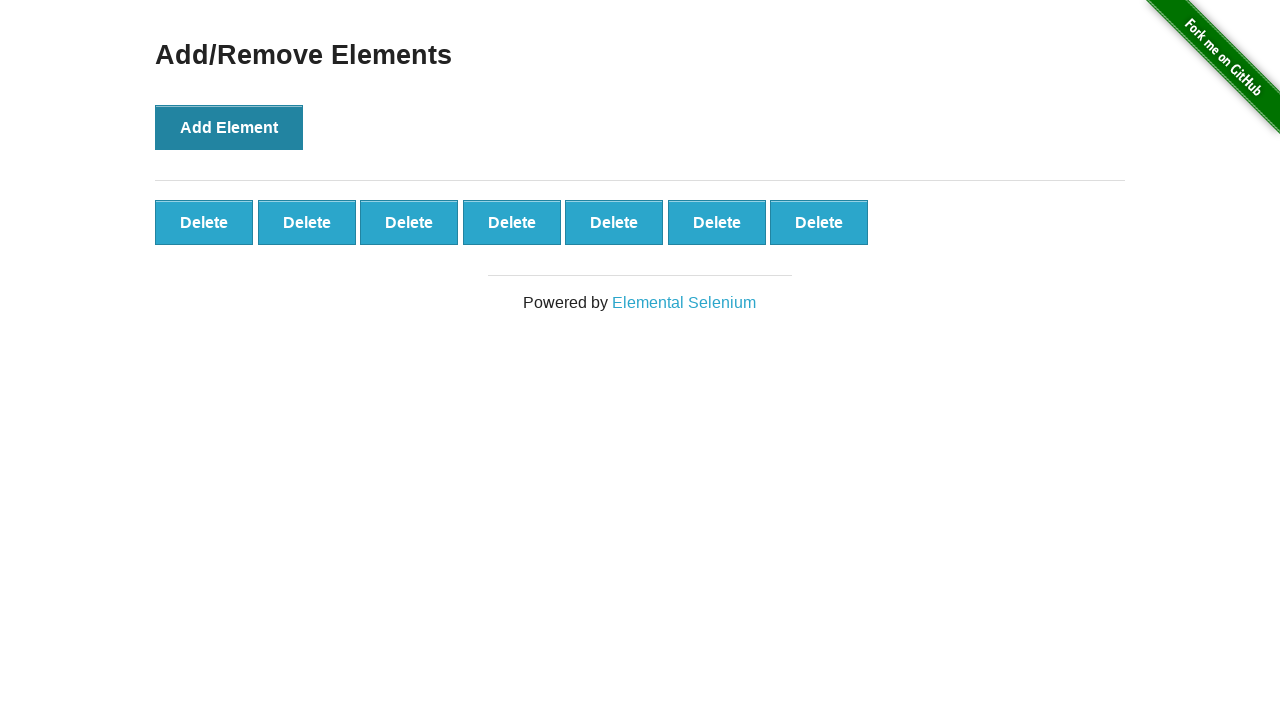

Clicked 'Add Element' button (iteration 8/10) at (229, 127) on button:has-text('Add Element')
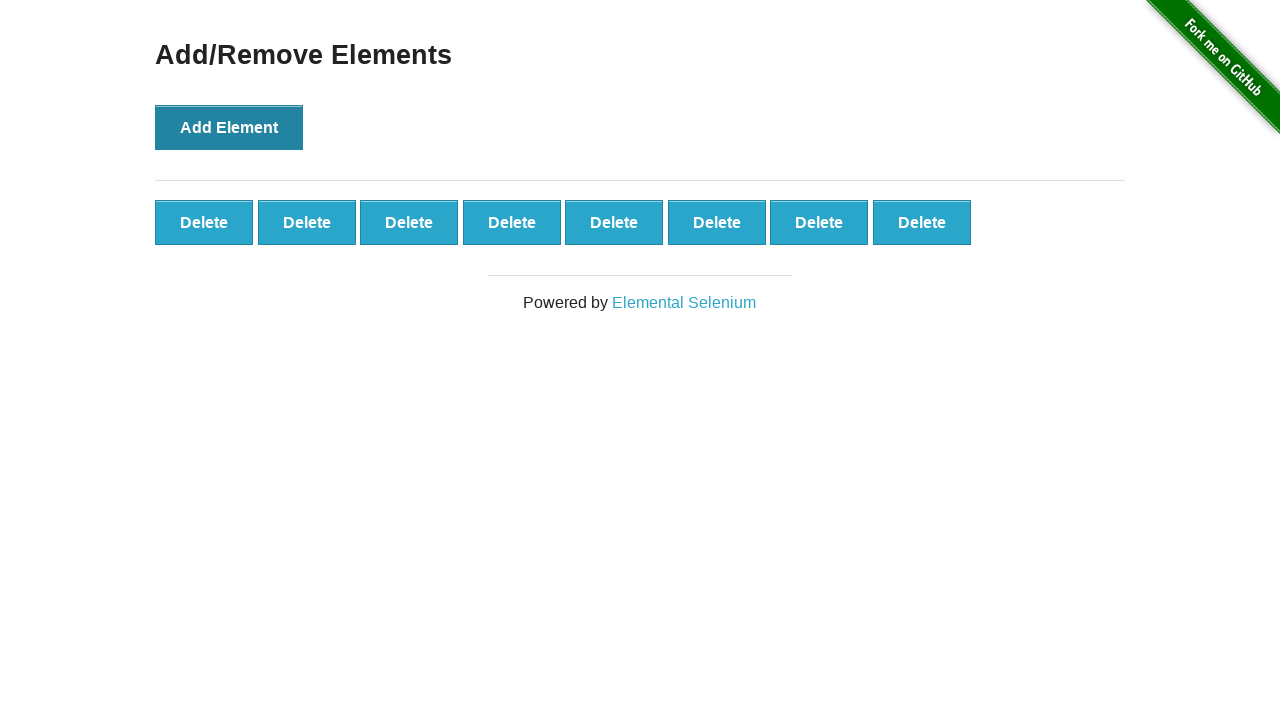

Clicked 'Add Element' button (iteration 9/10) at (229, 127) on button:has-text('Add Element')
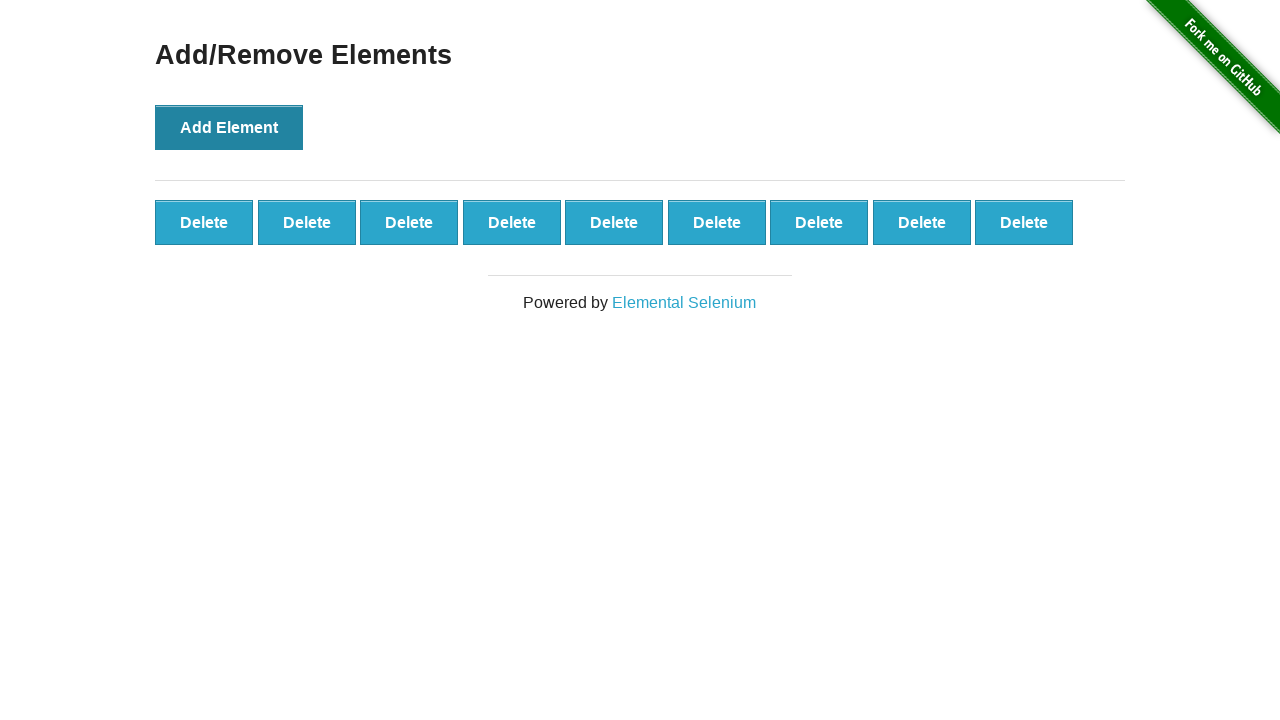

Clicked 'Add Element' button (iteration 10/10) at (229, 127) on button:has-text('Add Element')
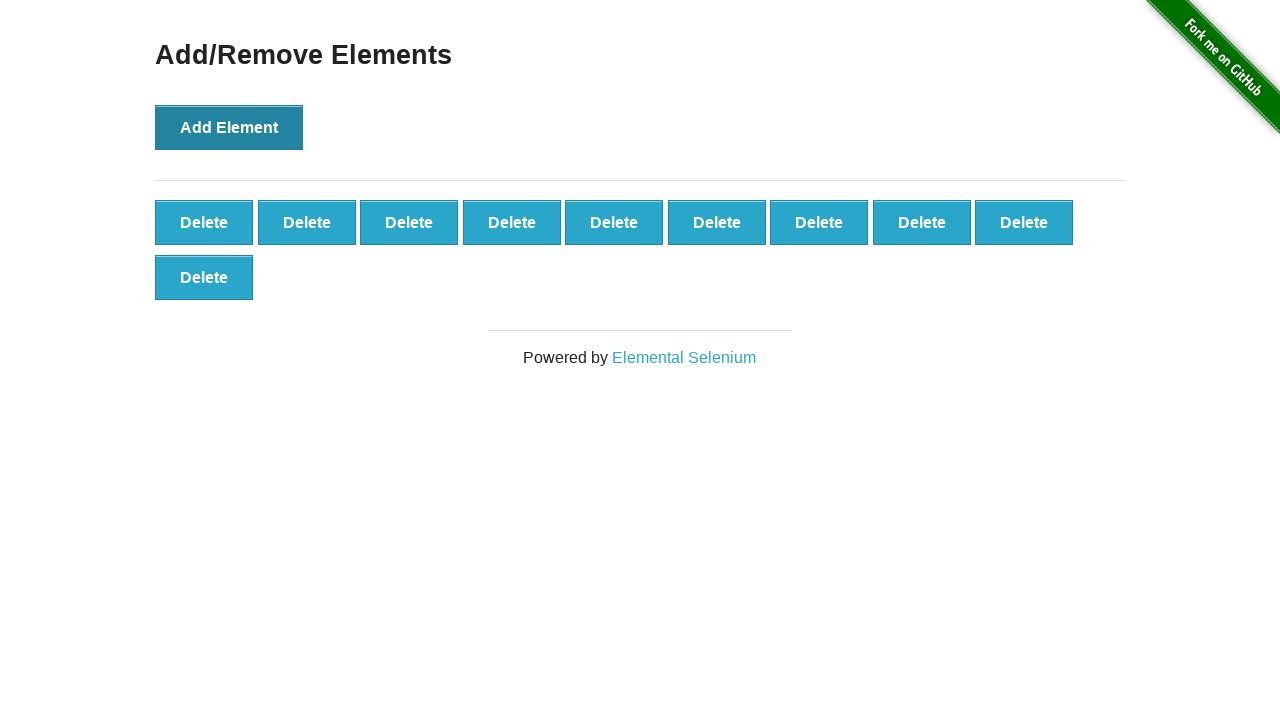

Verified that 10 'Delete' buttons are present after adding 10 elements
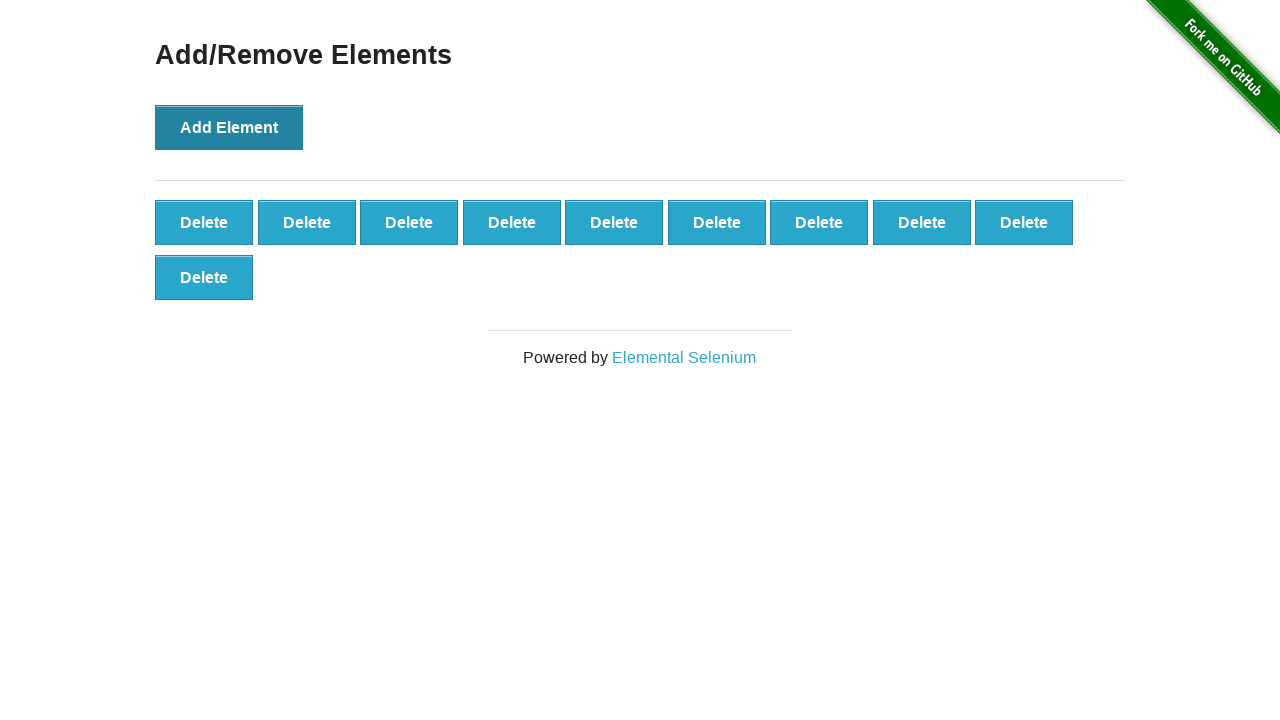

Clicked 'Delete' button to remove element (iteration 1/7) at (204, 222) on button:has-text('Delete')
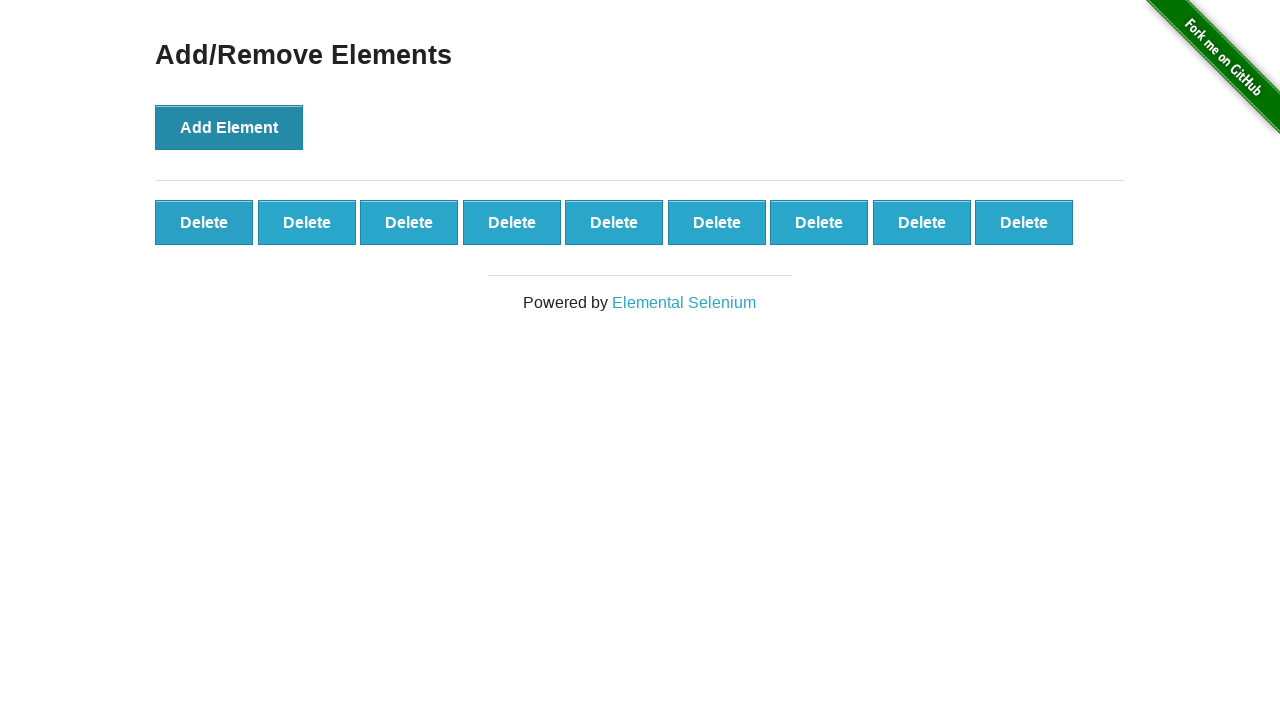

Clicked 'Delete' button to remove element (iteration 2/7) at (204, 222) on button:has-text('Delete')
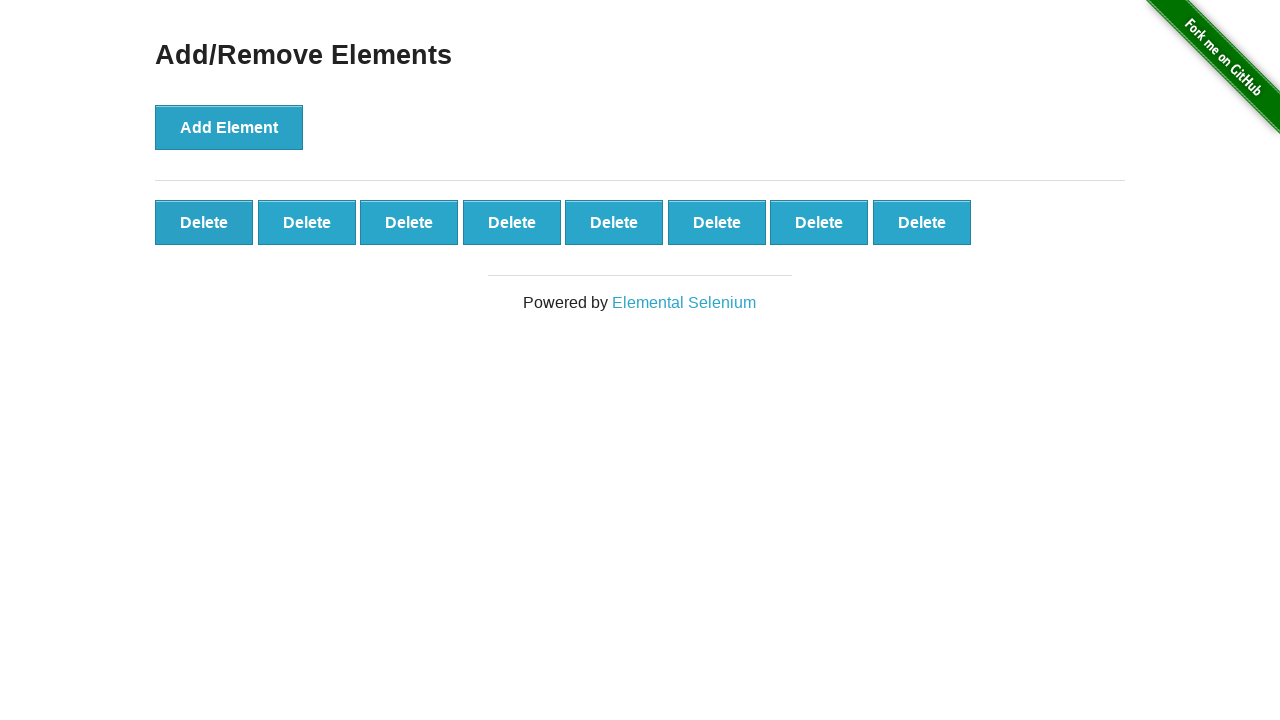

Clicked 'Delete' button to remove element (iteration 3/7) at (204, 222) on button:has-text('Delete')
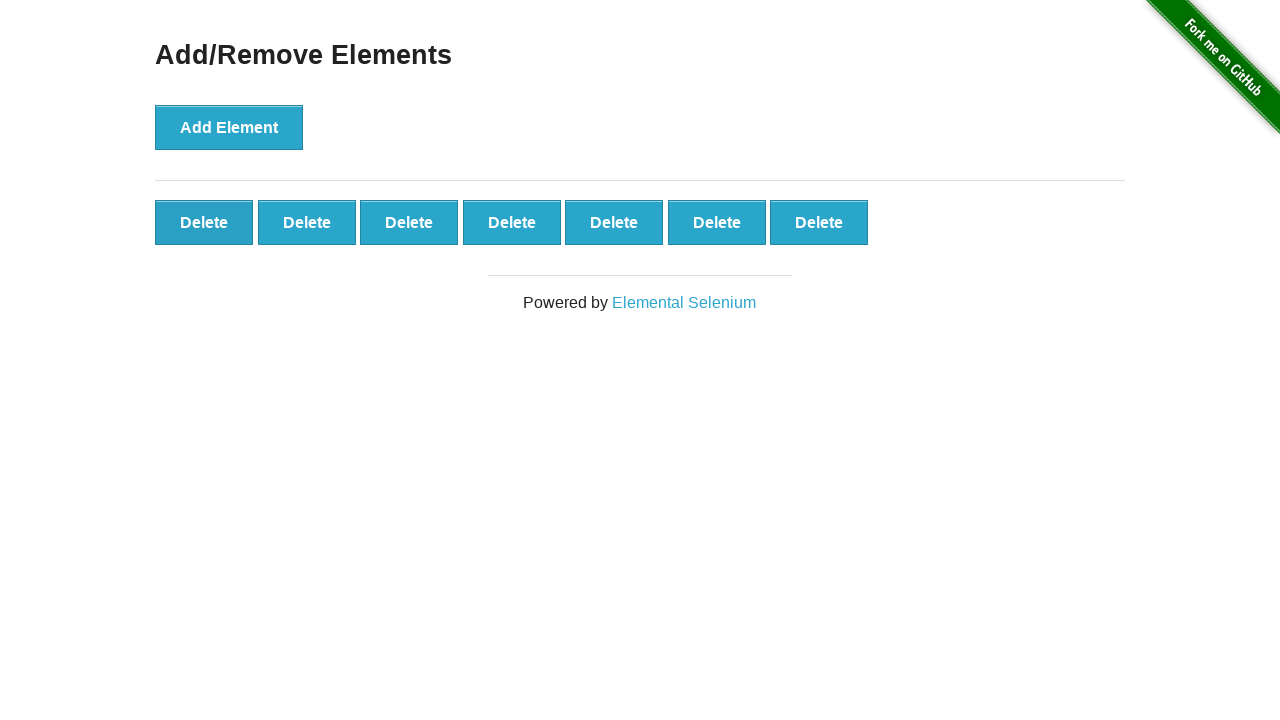

Clicked 'Delete' button to remove element (iteration 4/7) at (204, 222) on button:has-text('Delete')
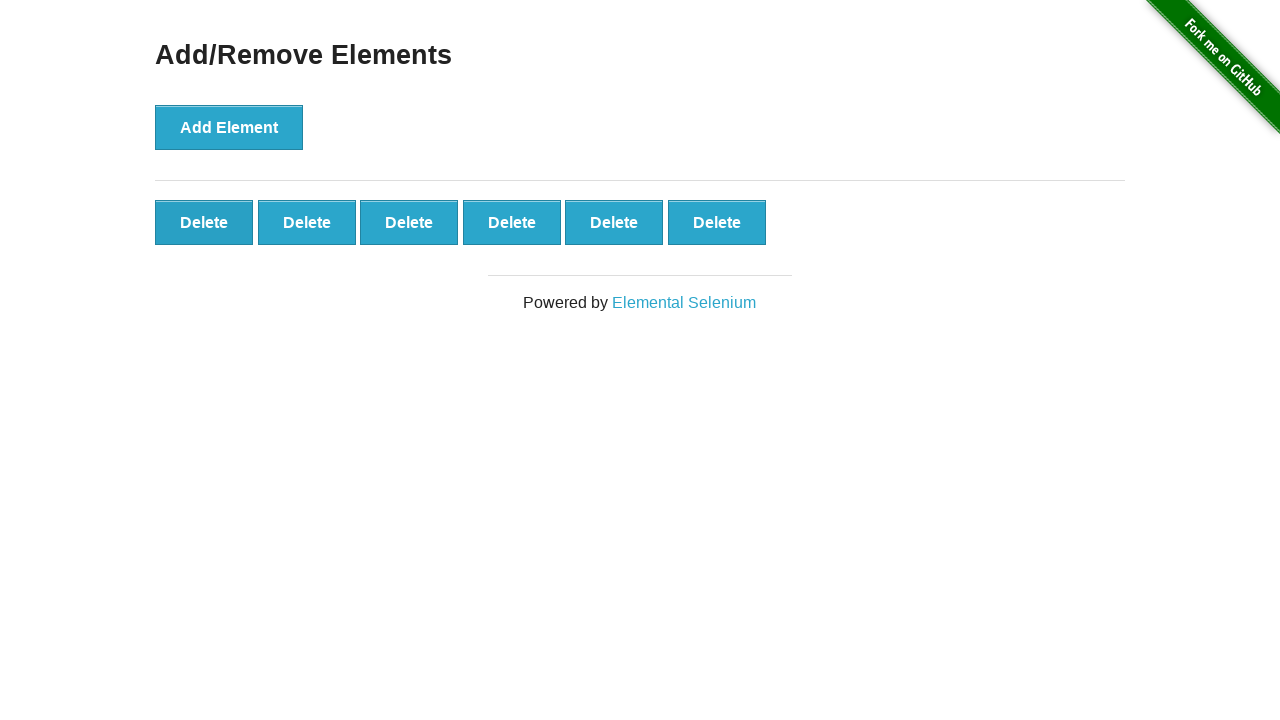

Clicked 'Delete' button to remove element (iteration 5/7) at (204, 222) on button:has-text('Delete')
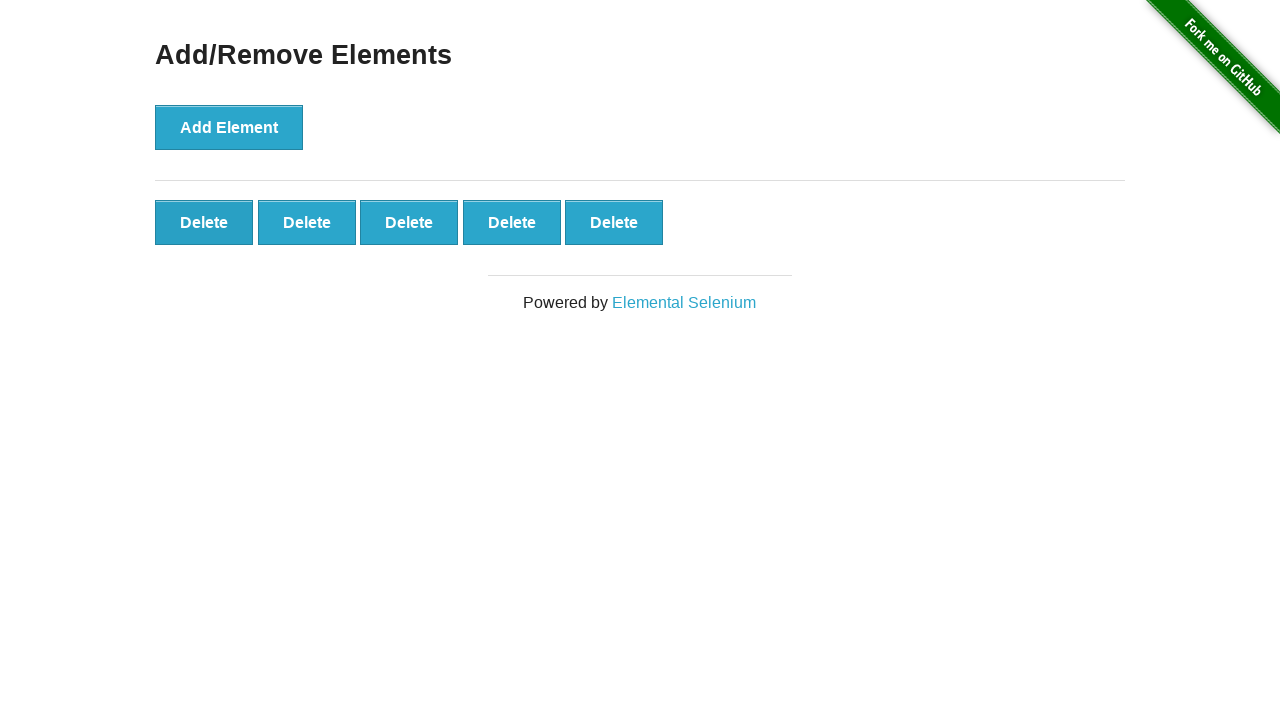

Clicked 'Delete' button to remove element (iteration 6/7) at (204, 222) on button:has-text('Delete')
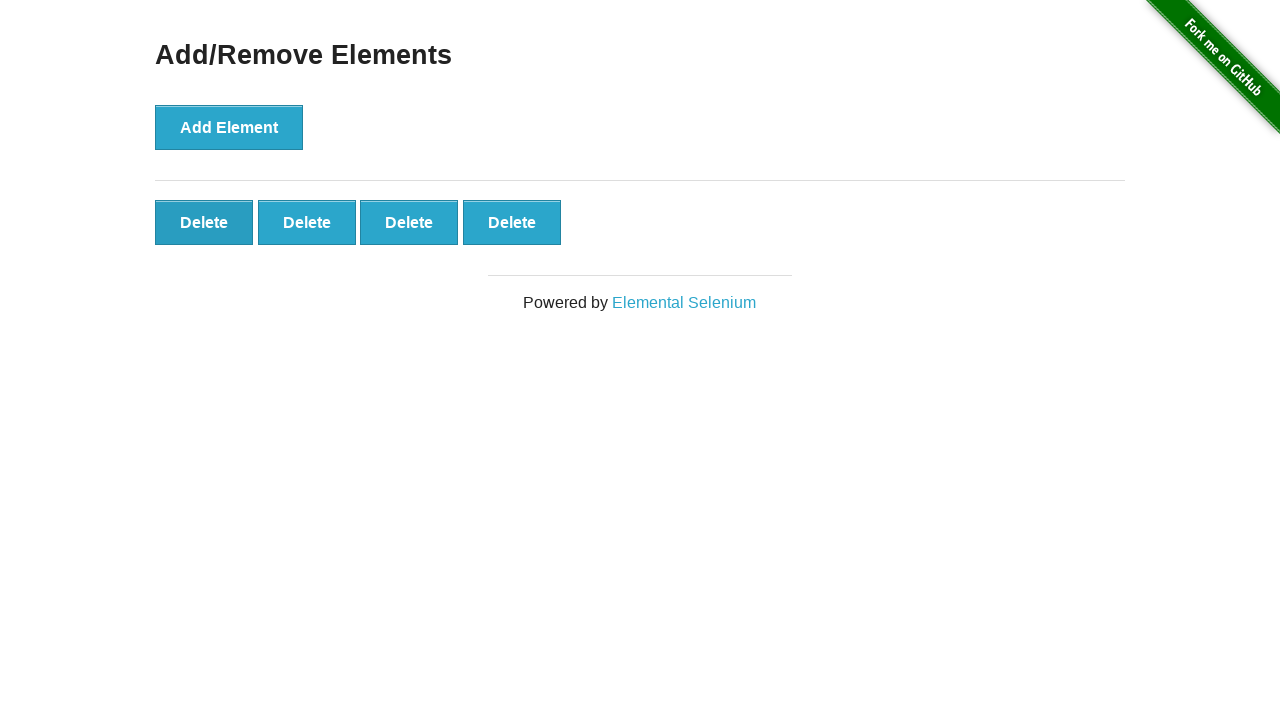

Clicked 'Delete' button to remove element (iteration 7/7) at (204, 222) on button:has-text('Delete')
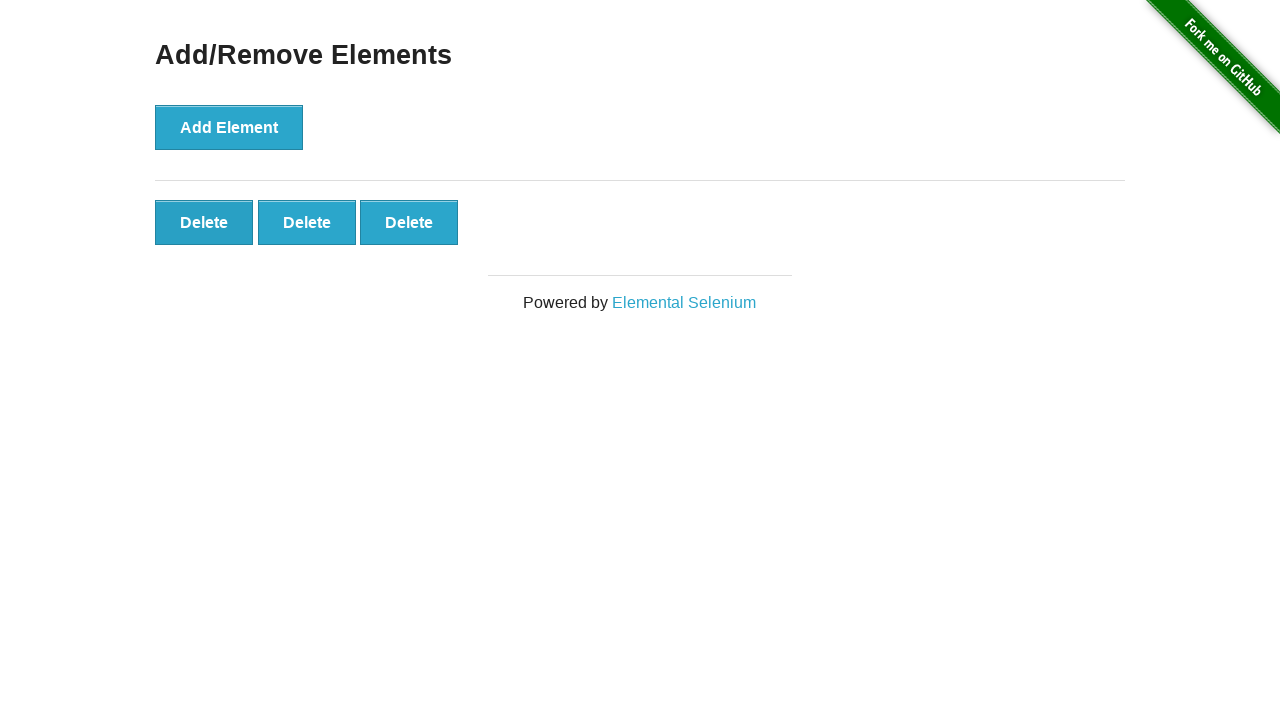

Verified that 3 'Delete' buttons remain after removing 7 elements
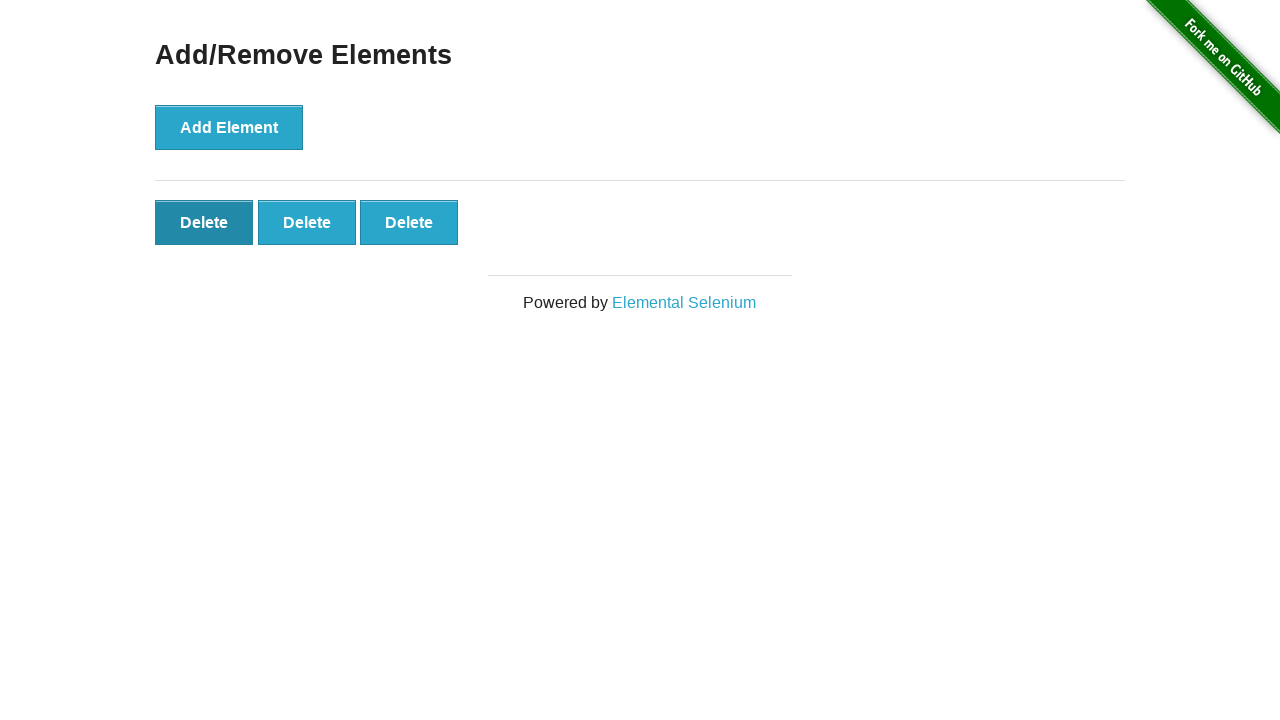

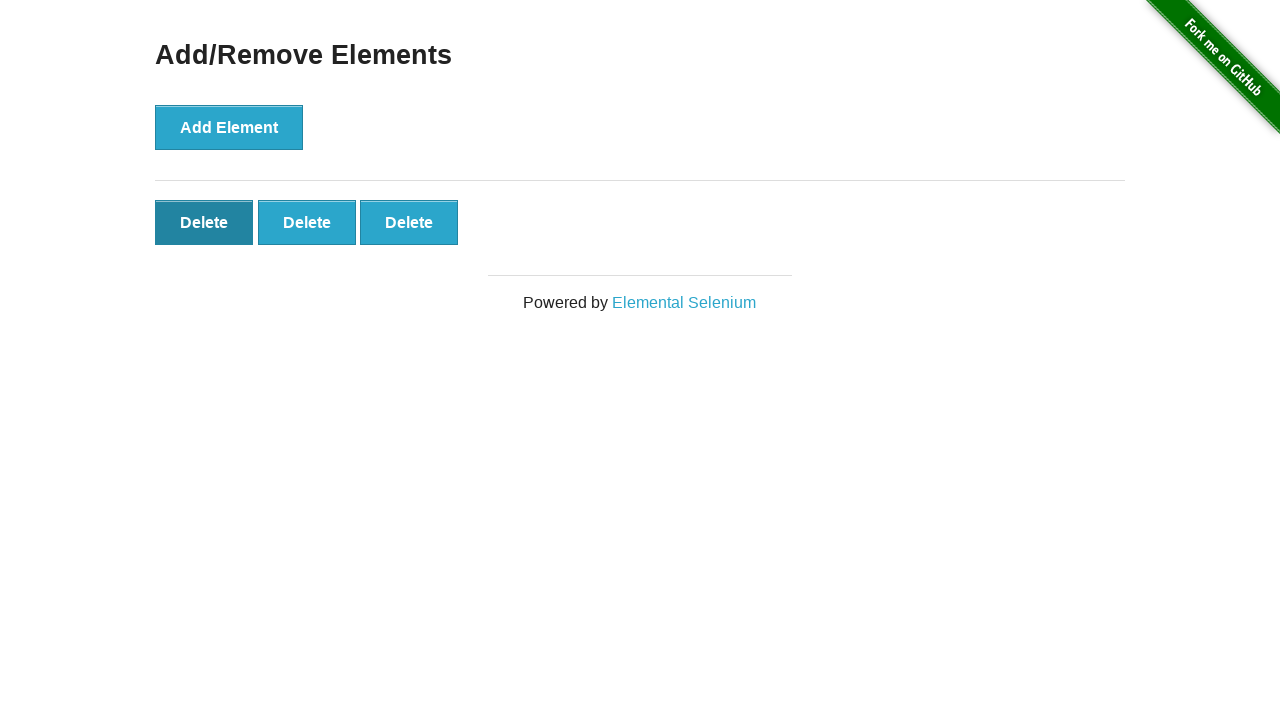